Tests alert popup handling by entering text, triggering alerts, and accepting or dismissing them

Starting URL: https://rahulshettyacademy.com/AutomationPractice/

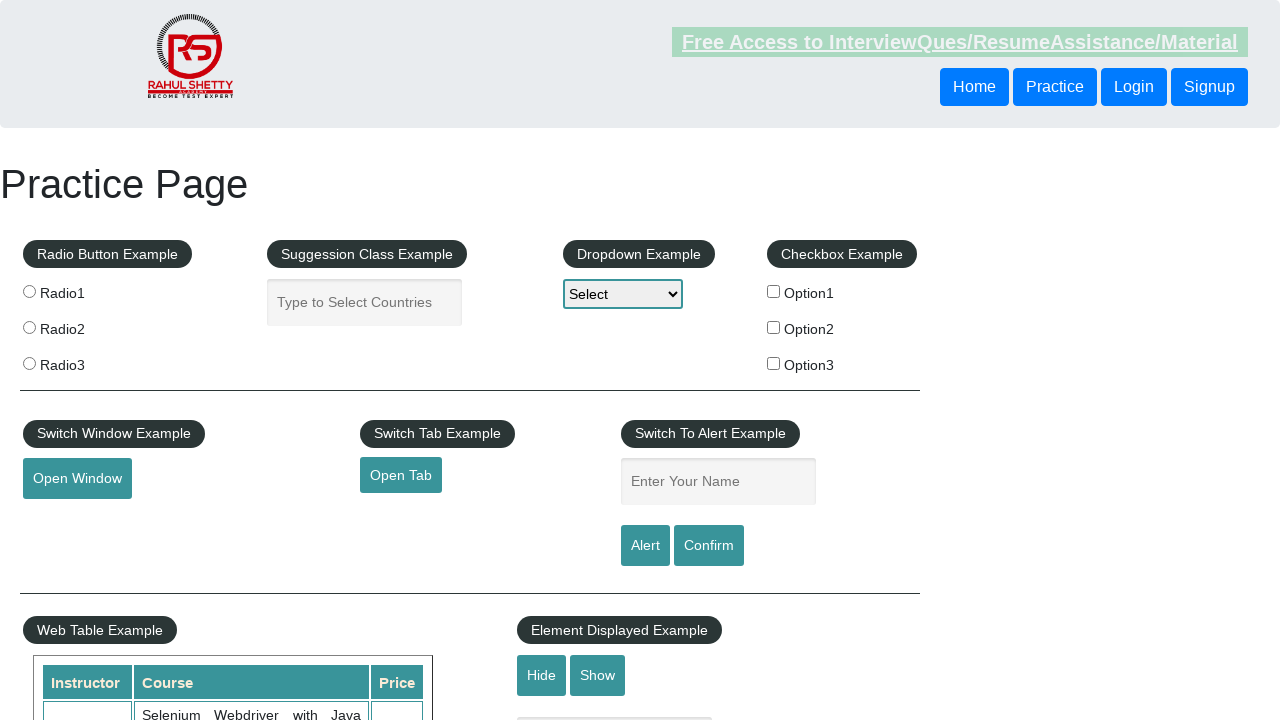

Filled name field with 'Rabi Ranjan' on input[id='name']
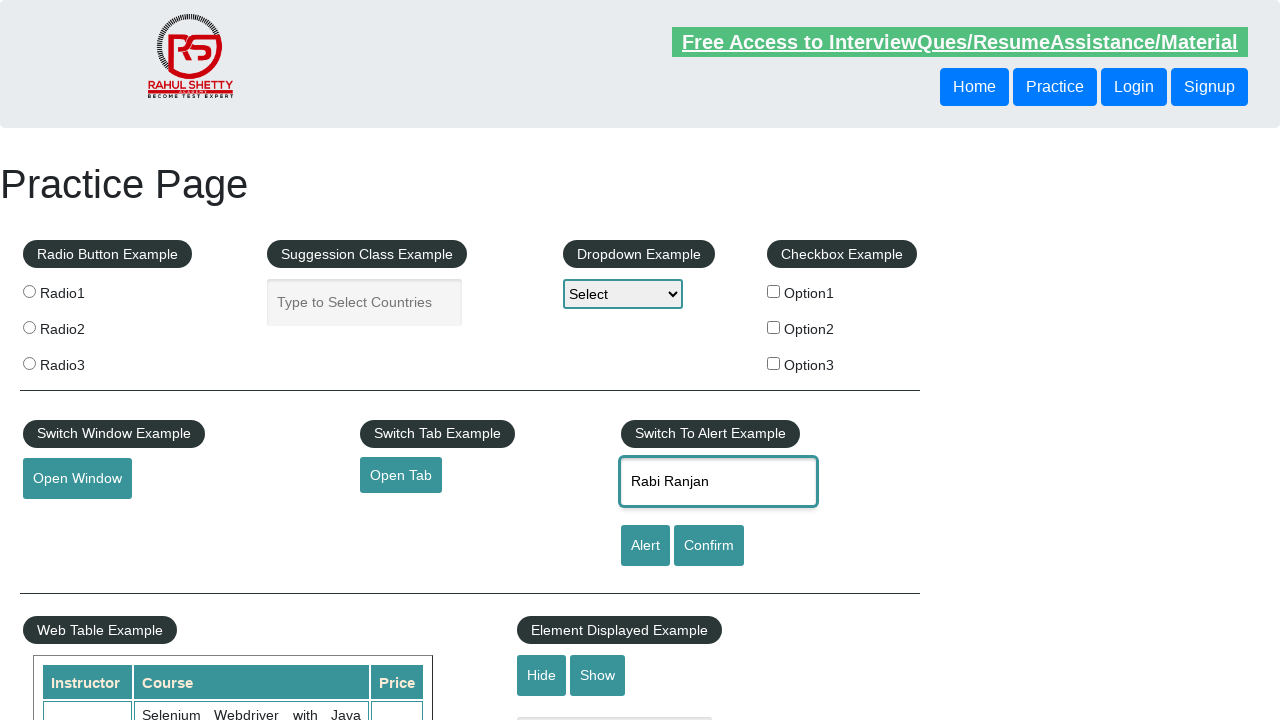

Clicked Alert button to trigger first alert at (645, 546) on input[value='Alert']
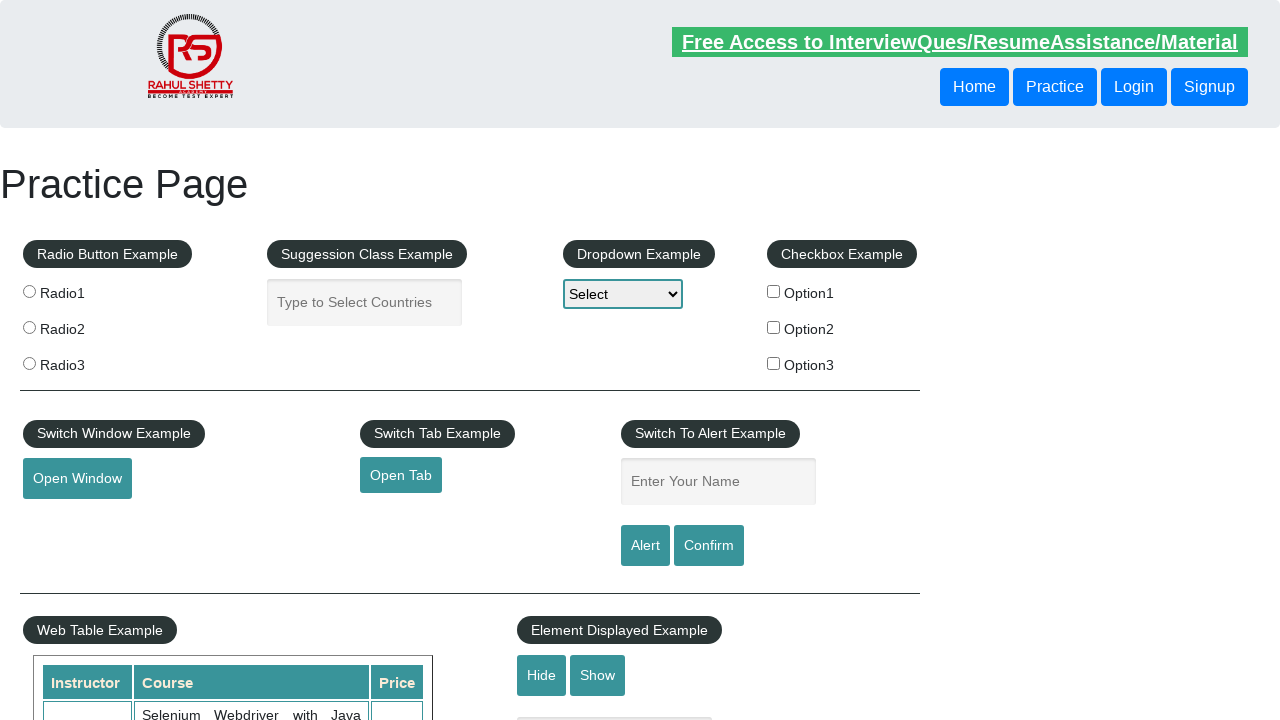

Set up dialog handler to accept alerts
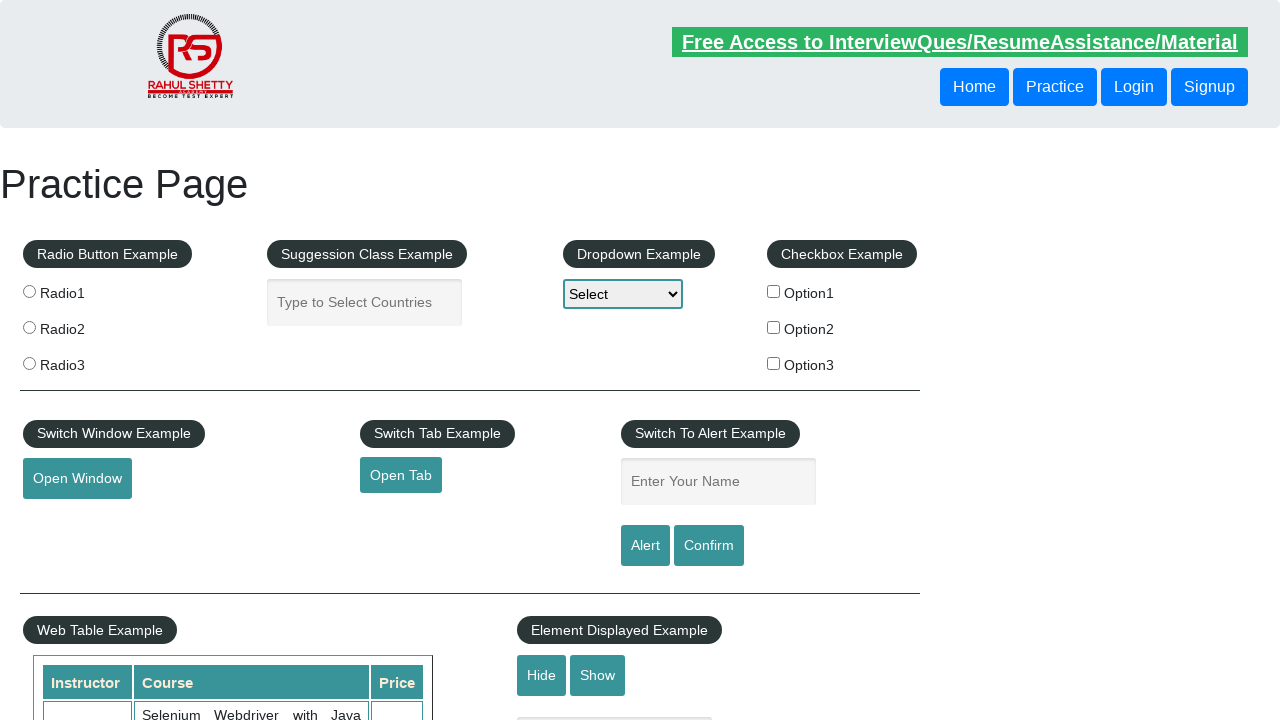

Clicked Confirm button to trigger second alert at (709, 546) on input[id='confirmbtn']
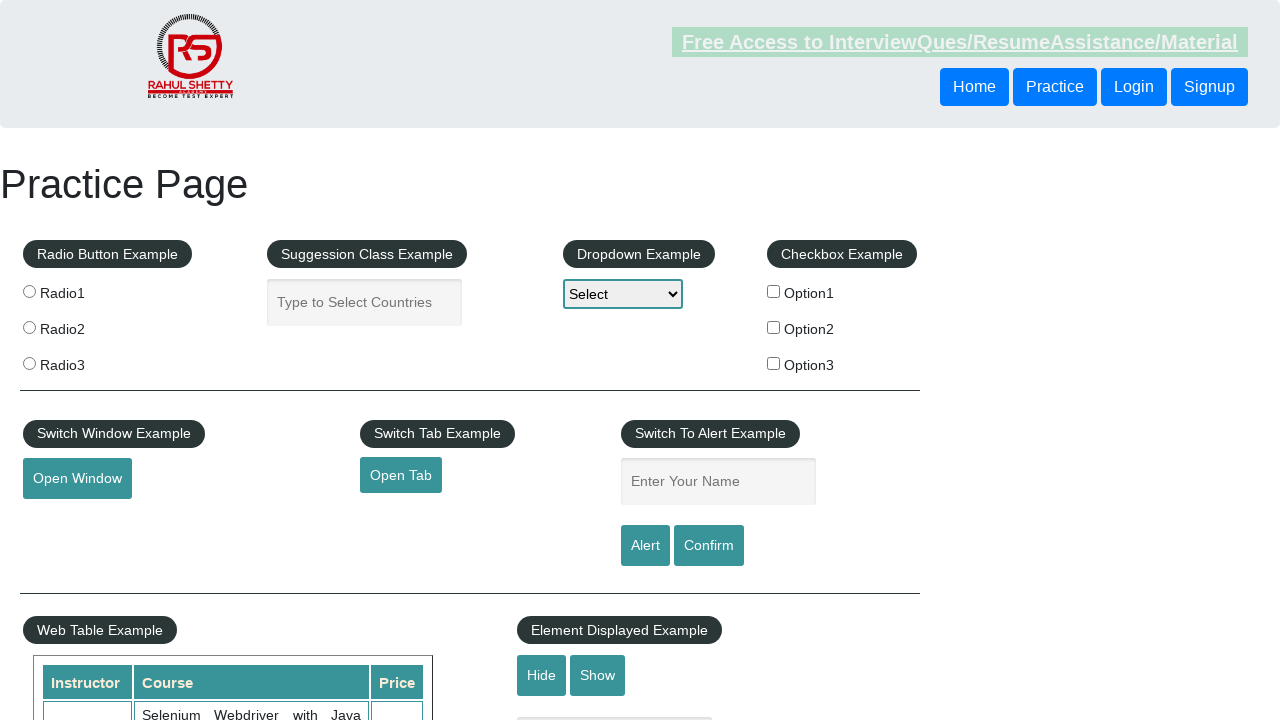

Set up dialog handler to dismiss the confirmation alert
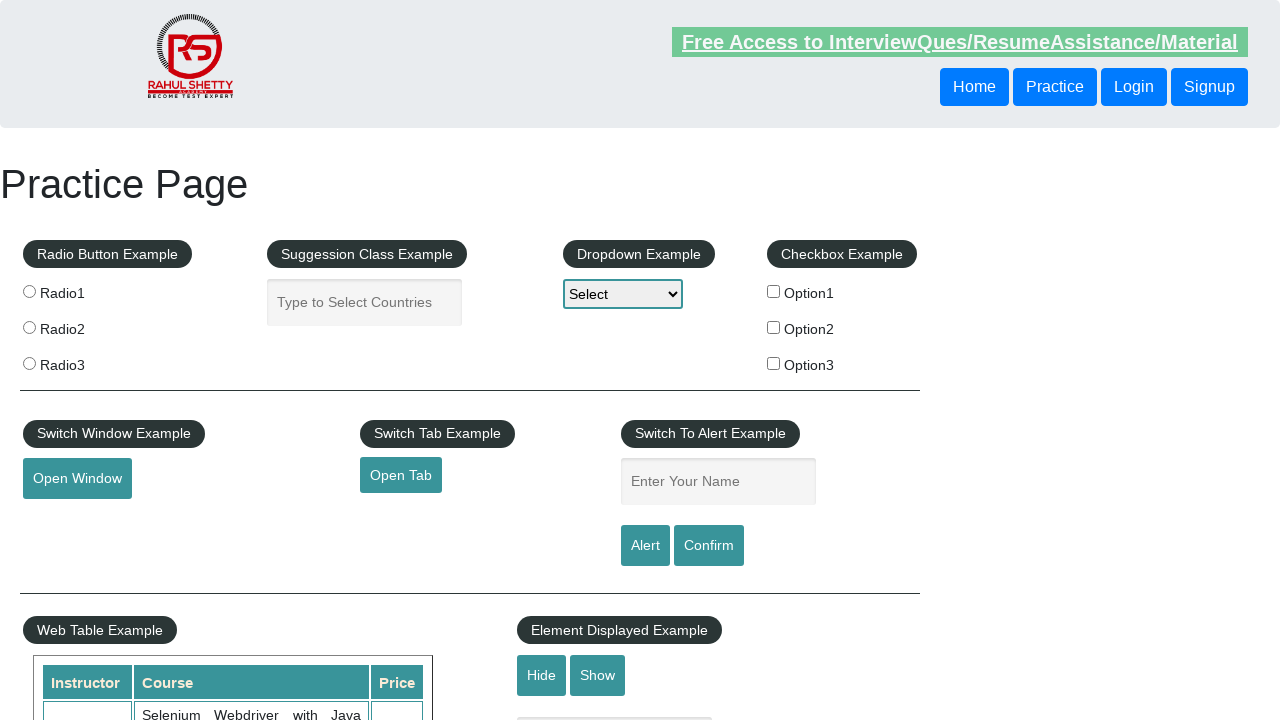

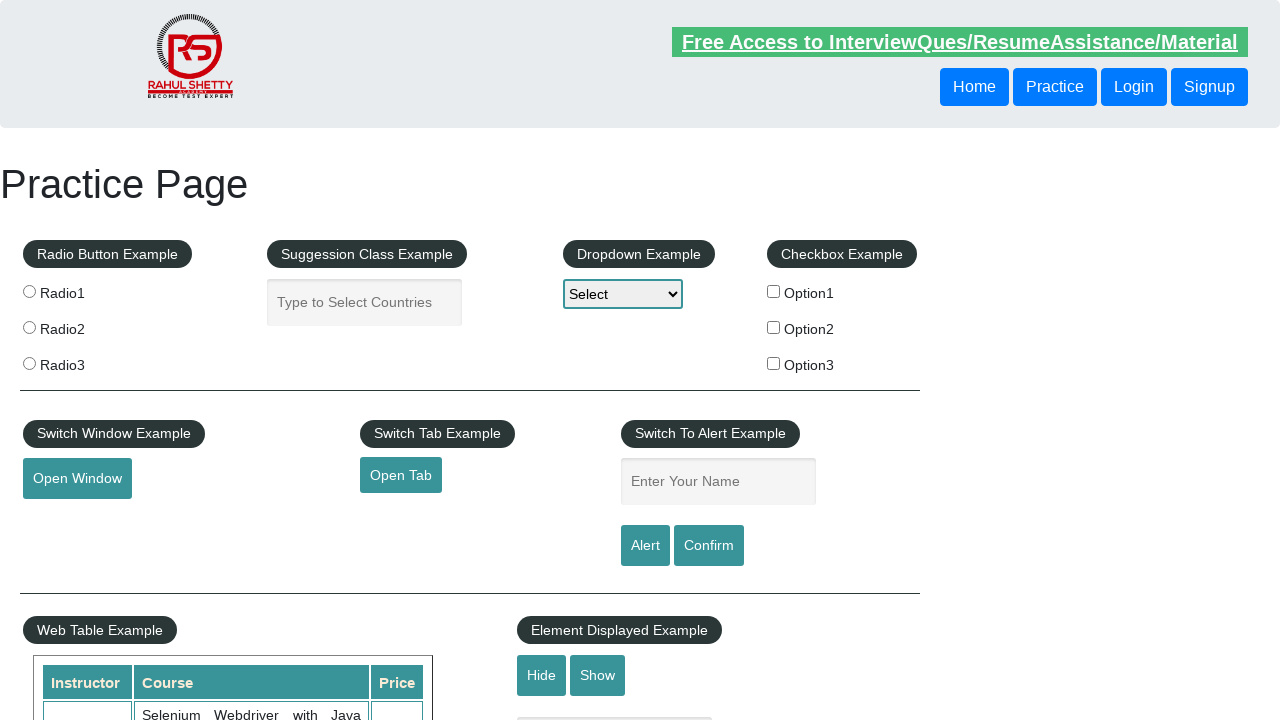